Tests a registration form by filling in first name, last name, and email fields, then submitting the form and verifying a success message appears.

Starting URL: http://suninjuly.github.io/registration1.html

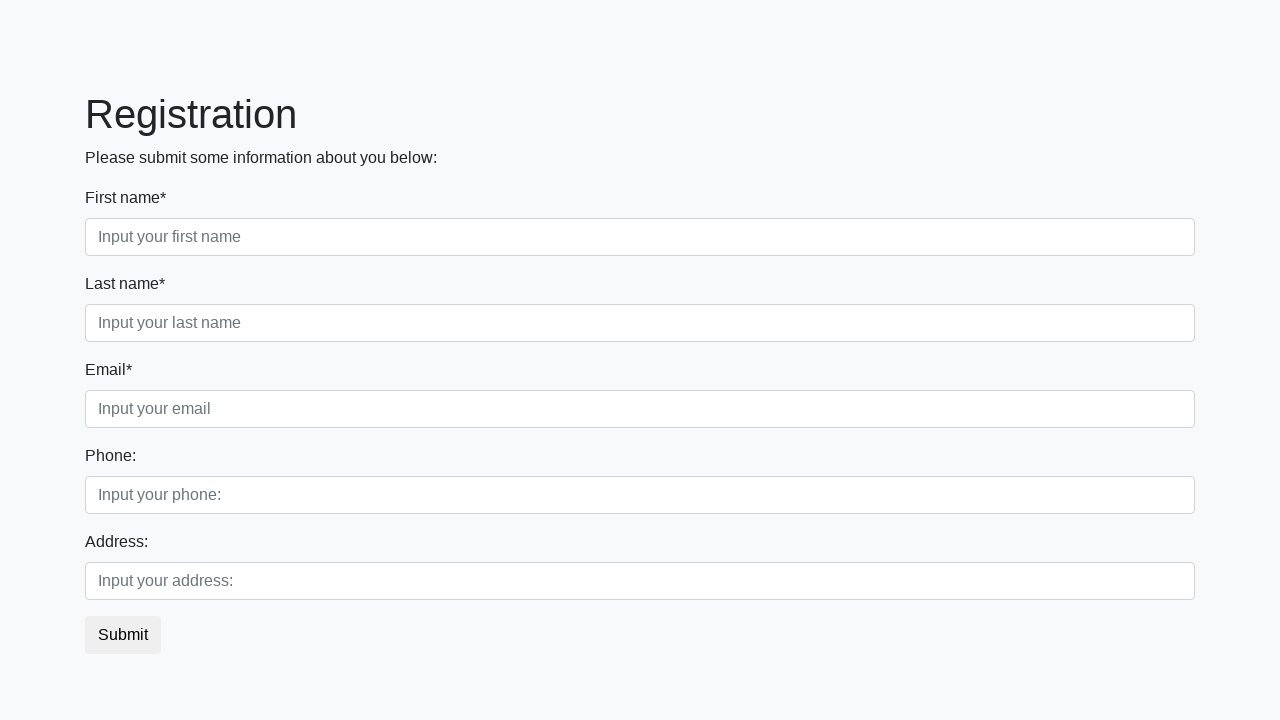

Filled first name field with 'Ivan' on .first
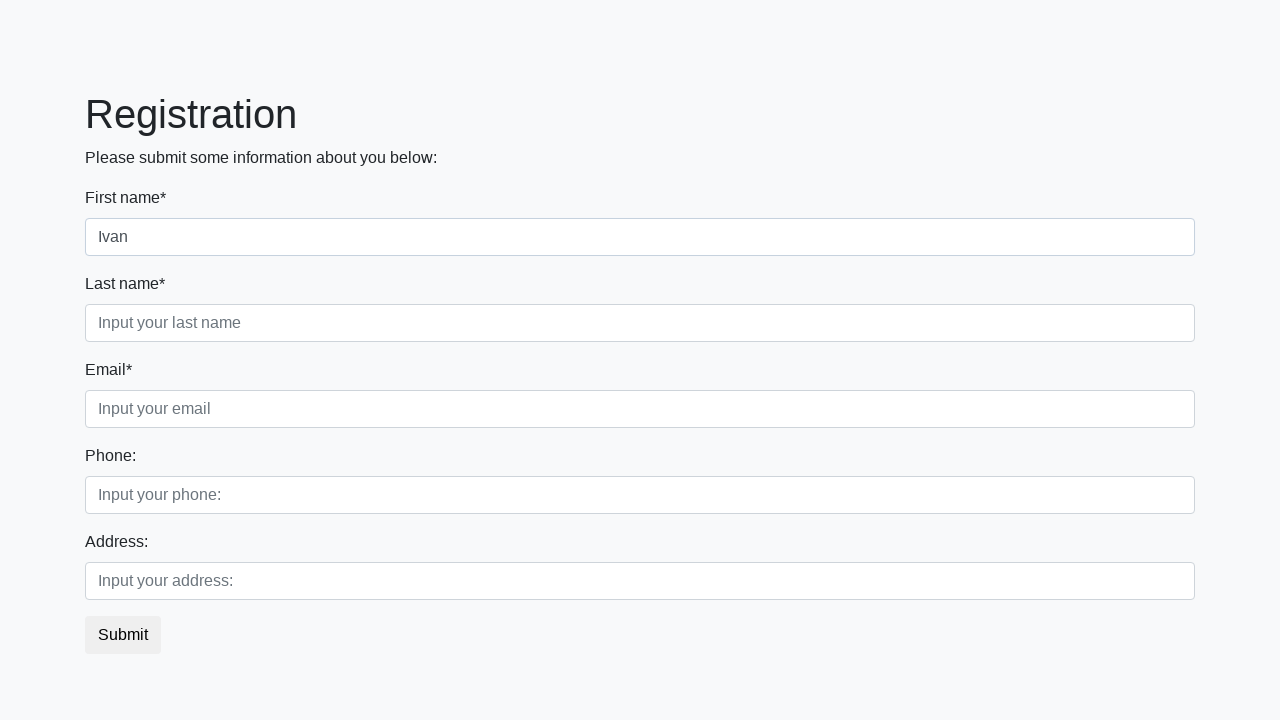

Filled last name field with 'Petrov' on .second
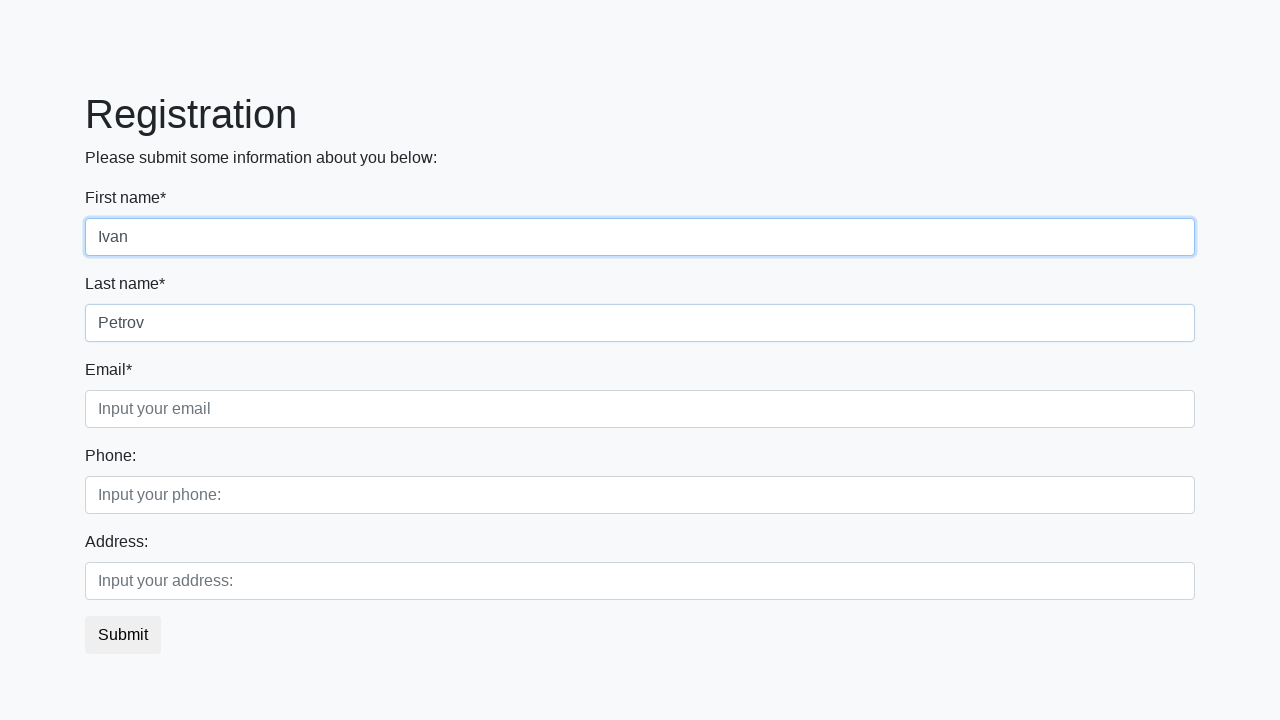

Filled email field with 'test@mail.ru' on .third
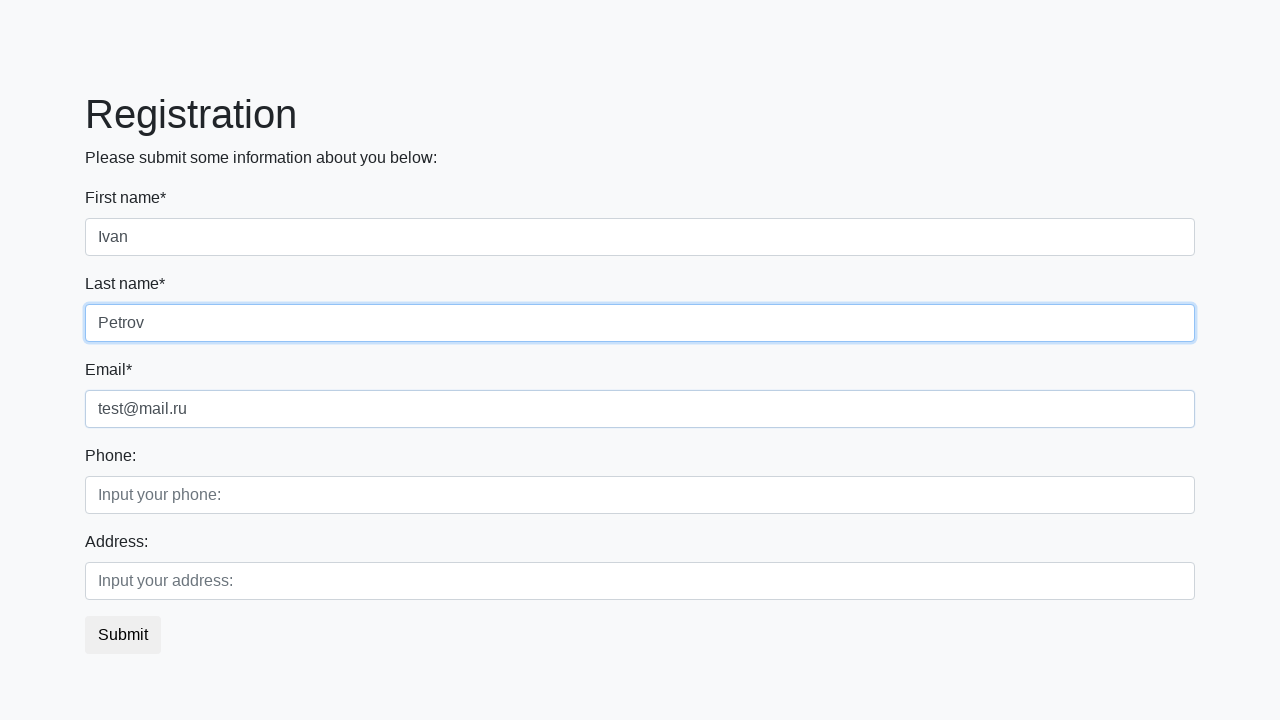

Clicked submit button to register at (123, 635) on button.btn
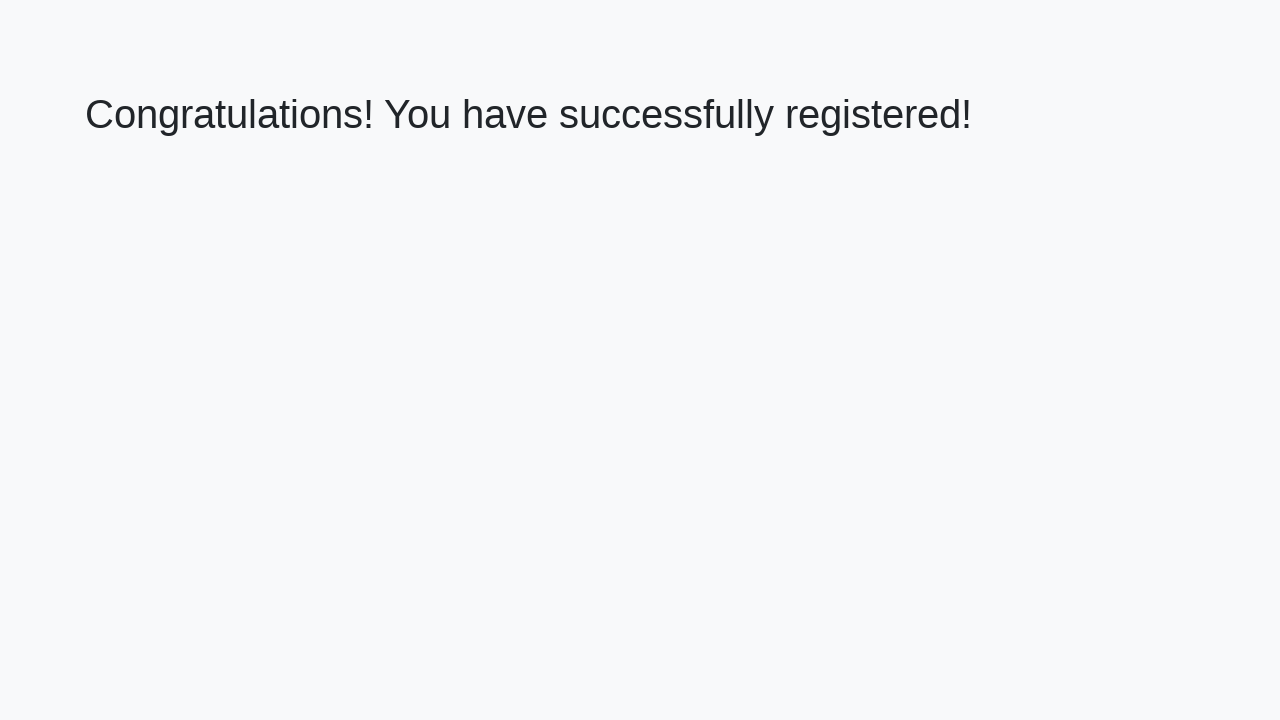

Success message appeared
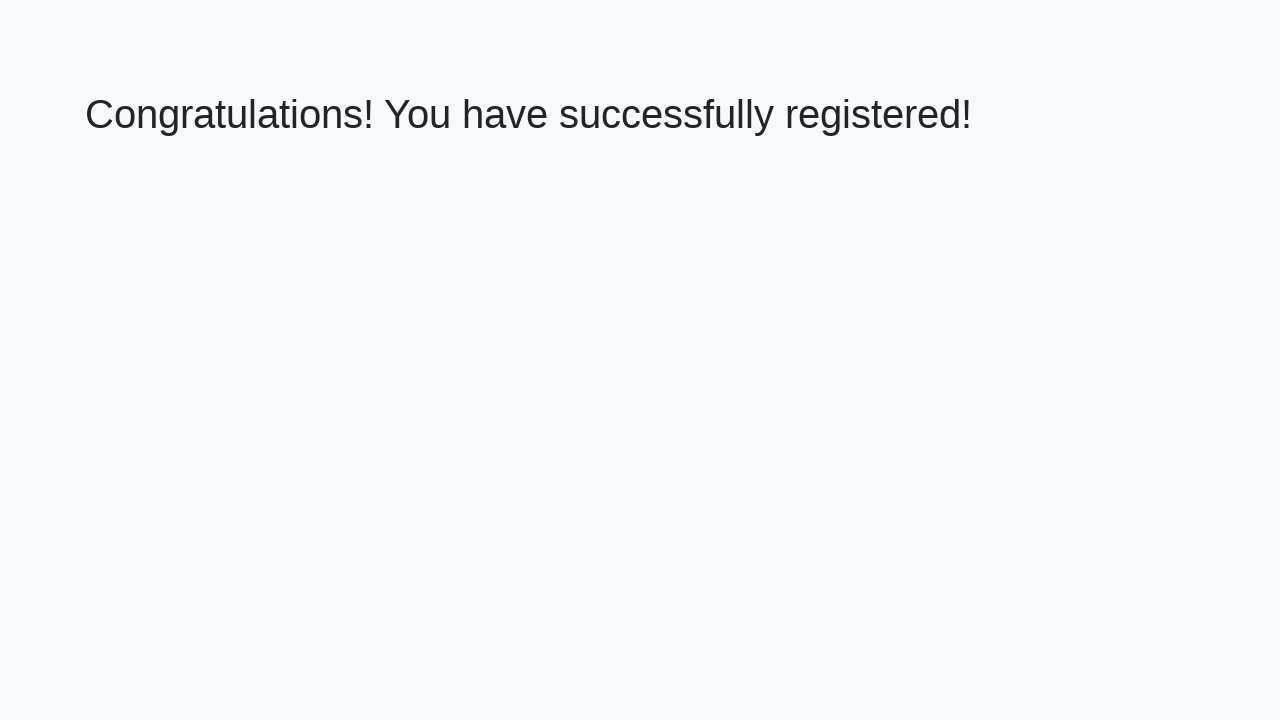

Verified success message: 'Congratulations! You have successfully registered!'
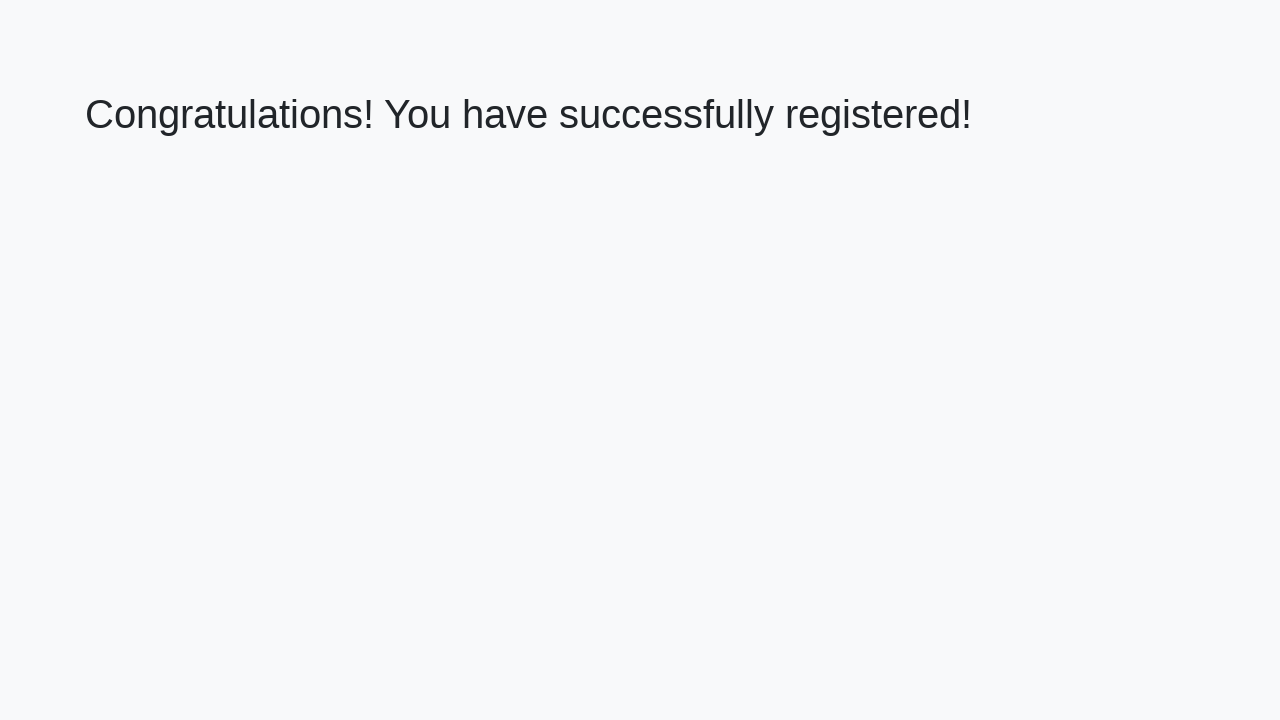

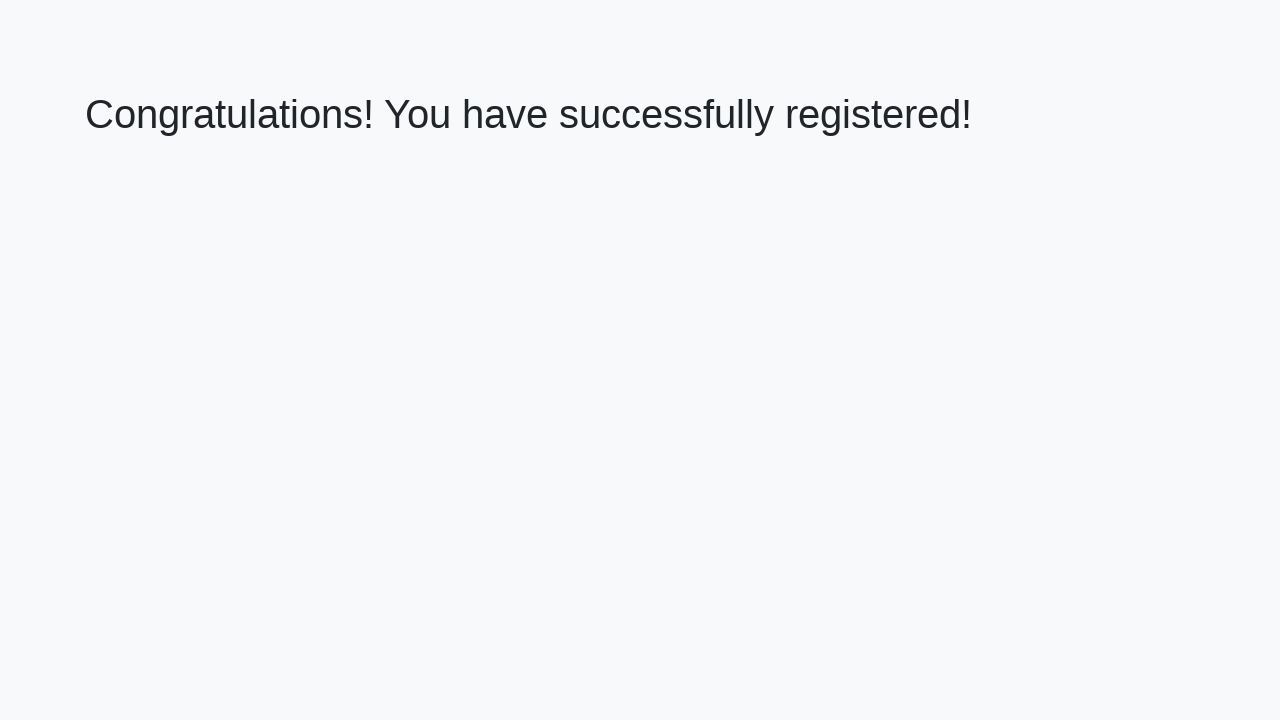